Tests the search functionality on developer.chrome.com by typing a search query, clicking on the first result, and verifying the blog post title is displayed.

Starting URL: https://developer.chrome.com/

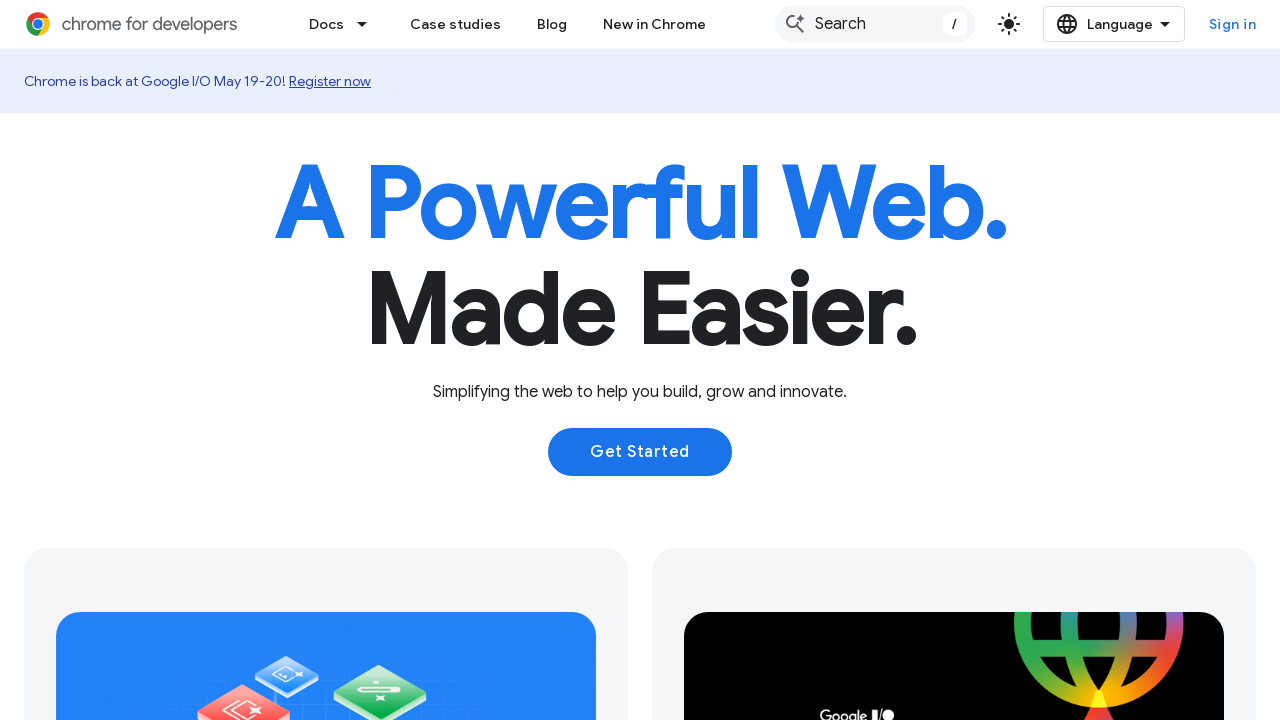

Set viewport size to 1080x1024
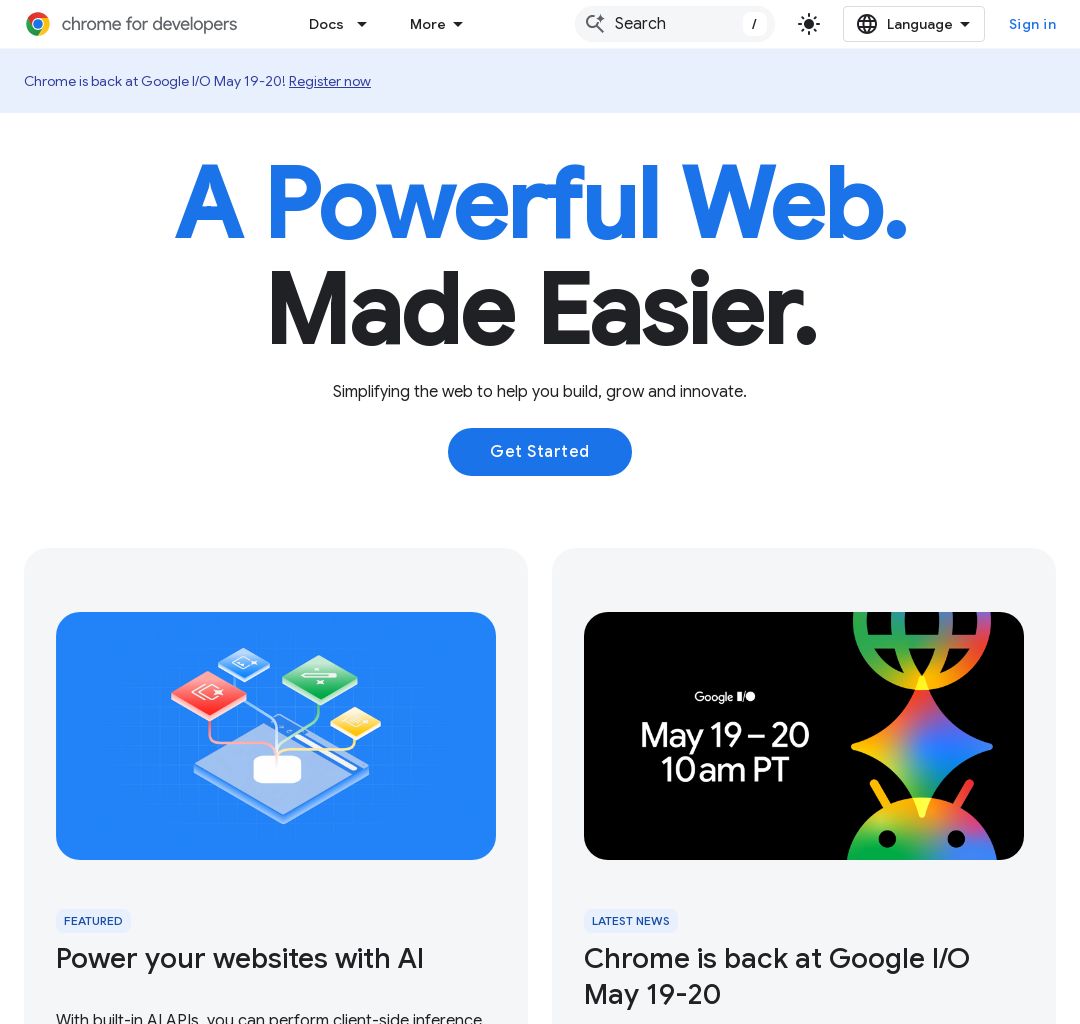

Typed 'automate beyond recorder' into search field on .devsite-search-field
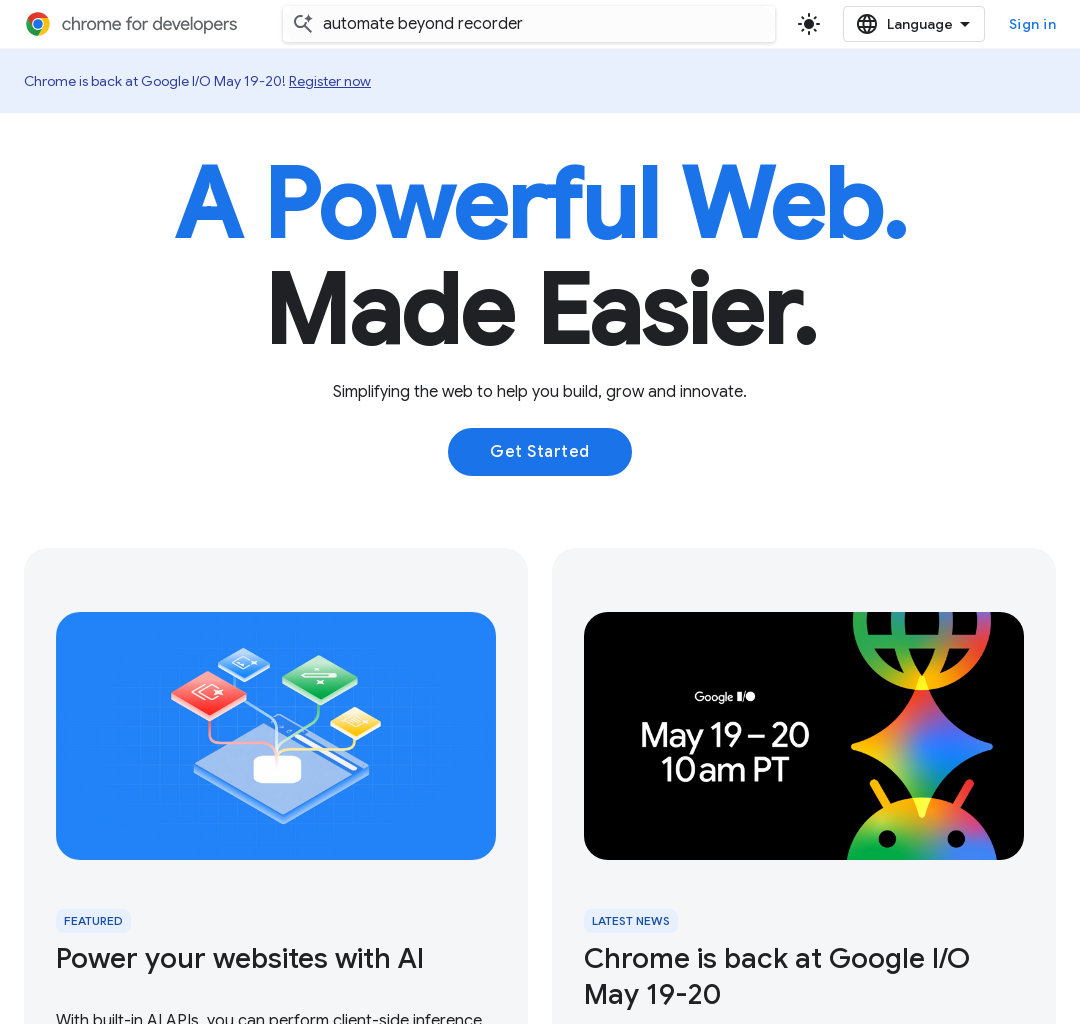

Search results loaded
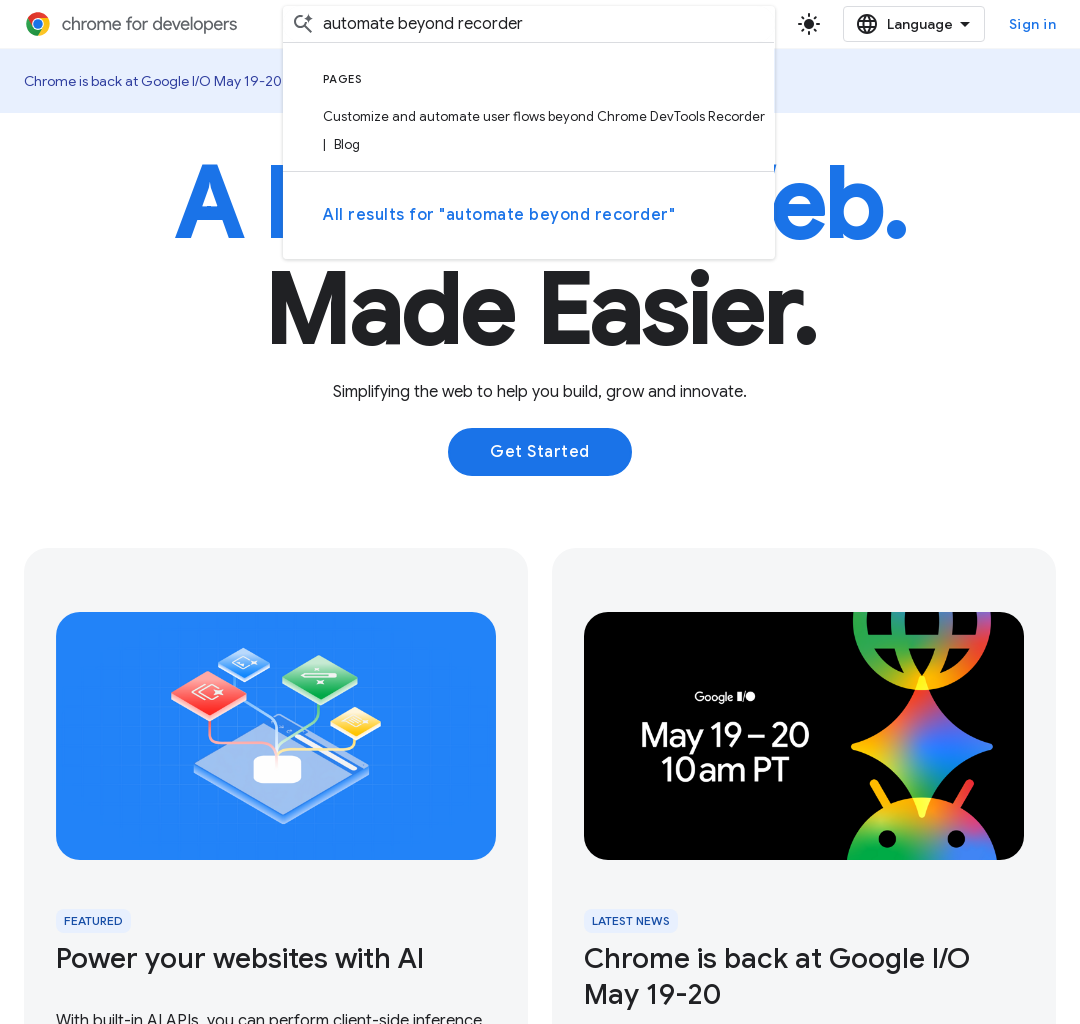

Clicked on first search result at (529, 131) on .devsite-result-item-link
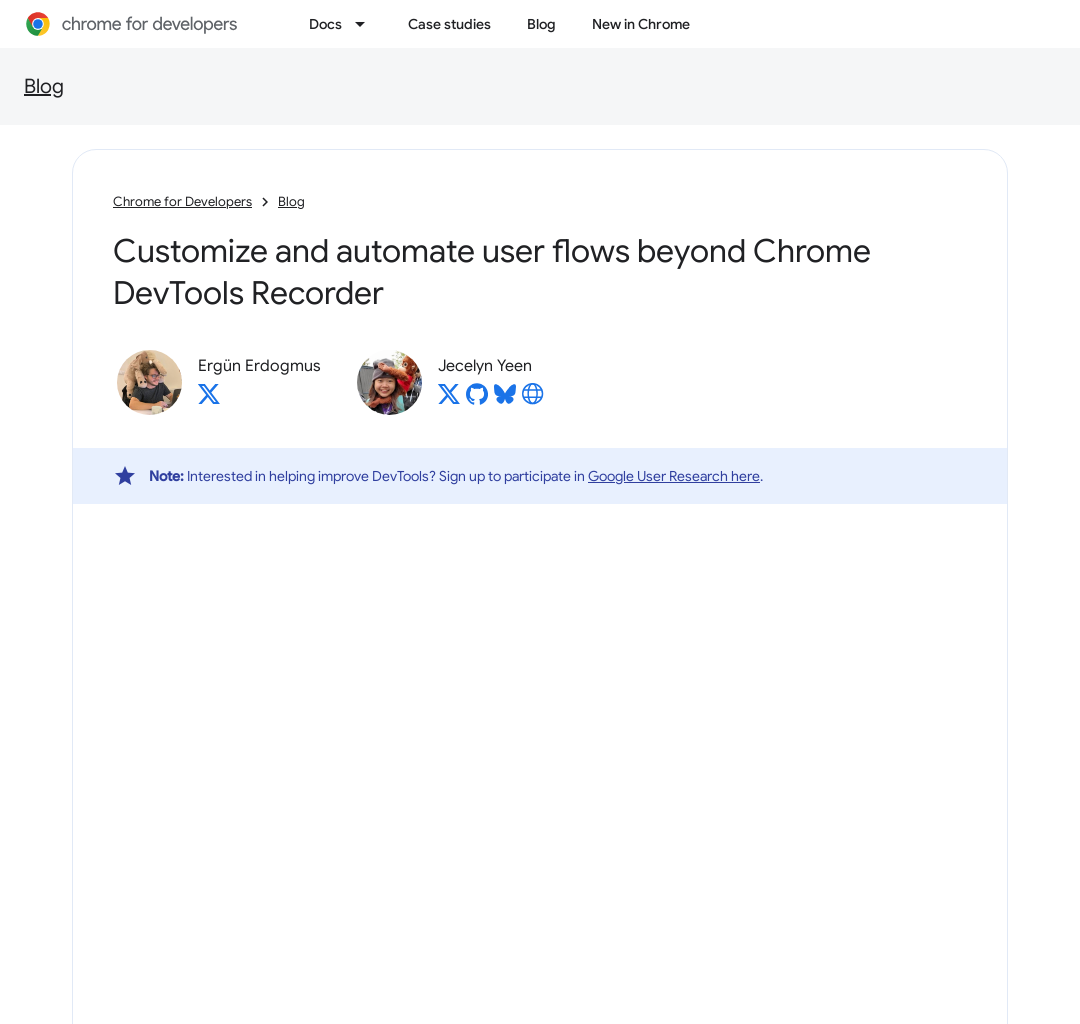

Blog post title 'Customize and automate' is displayed
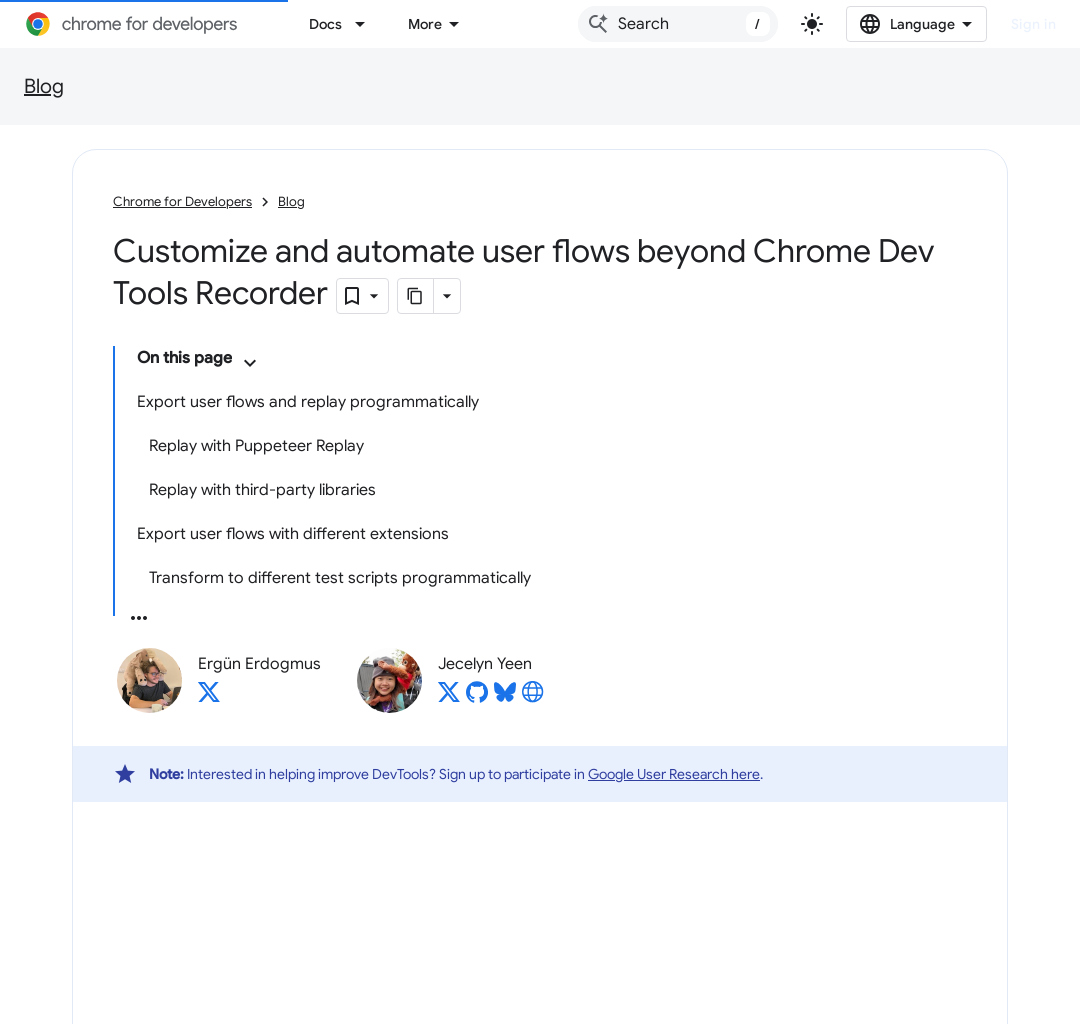

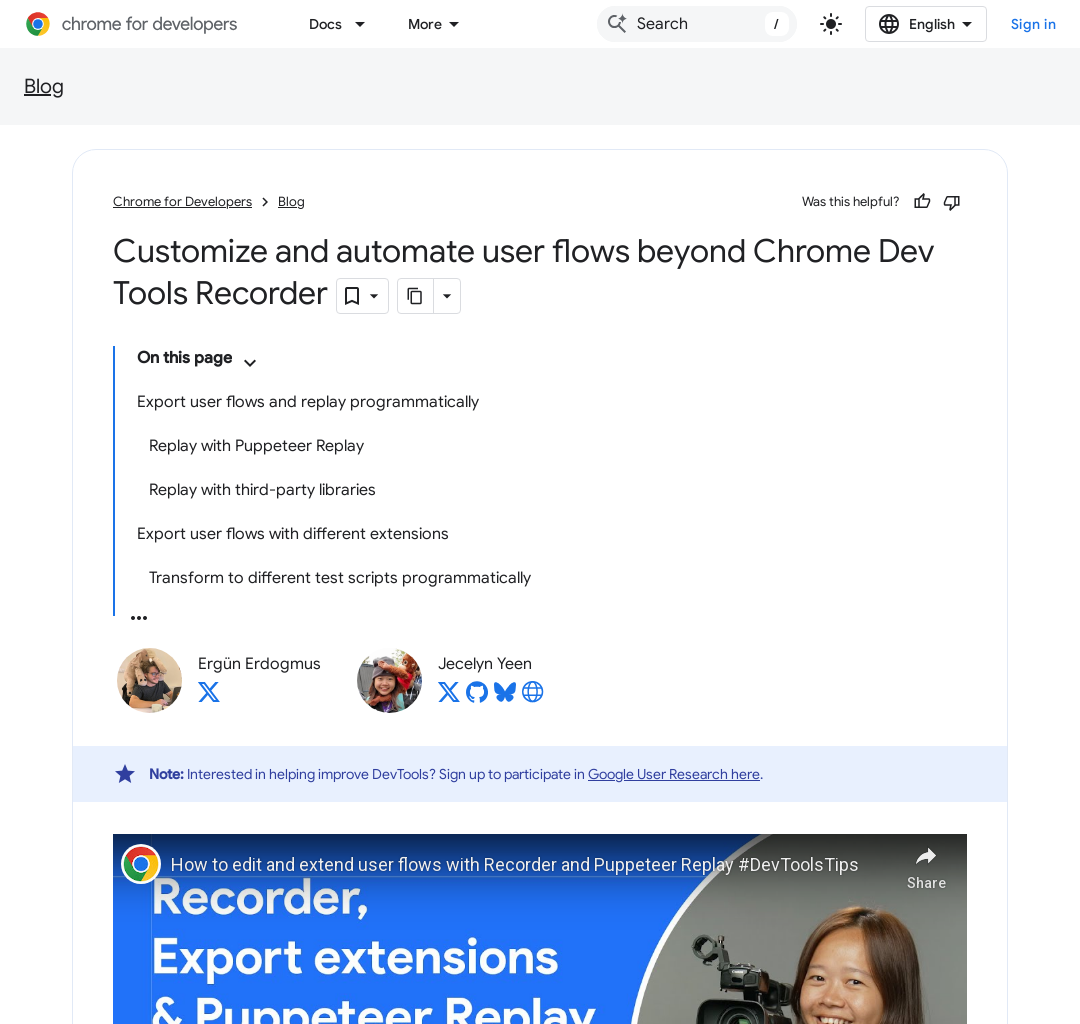